Scrolls to the footer Get Started link element

Starting URL: https://webdriver.io

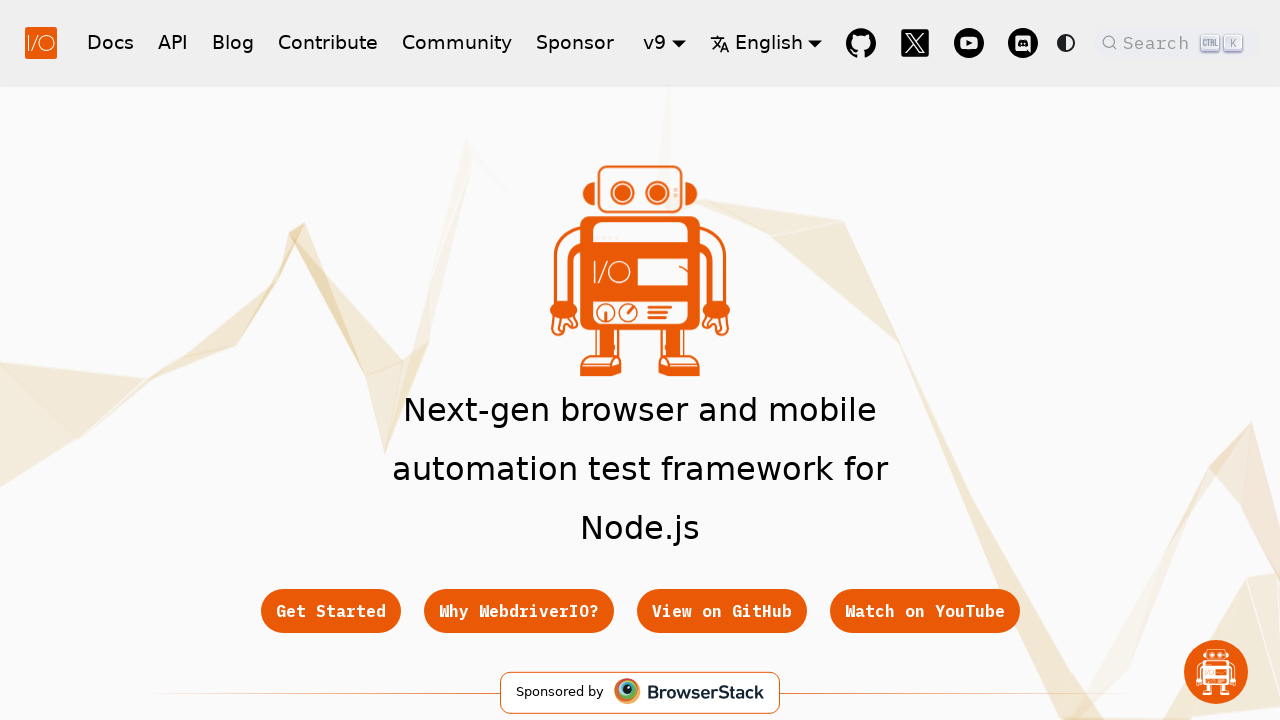

Located footer Get Started link element
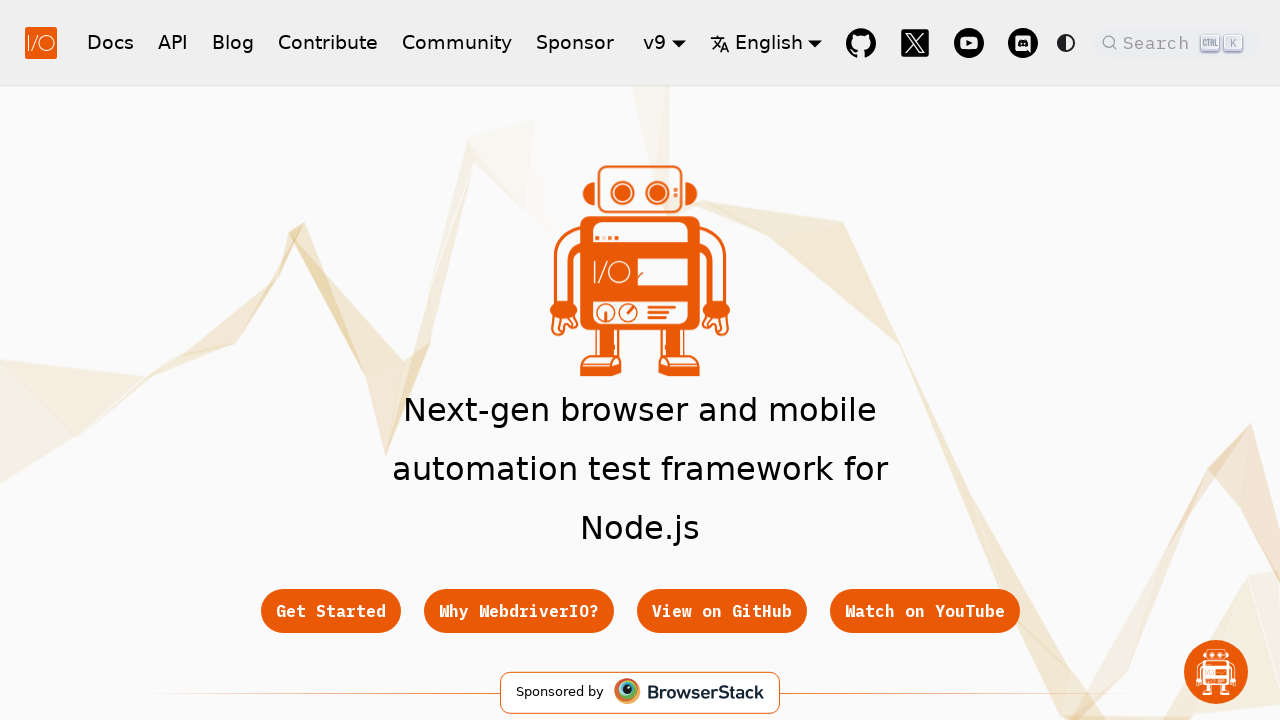

Scrolled to footer Get Started link
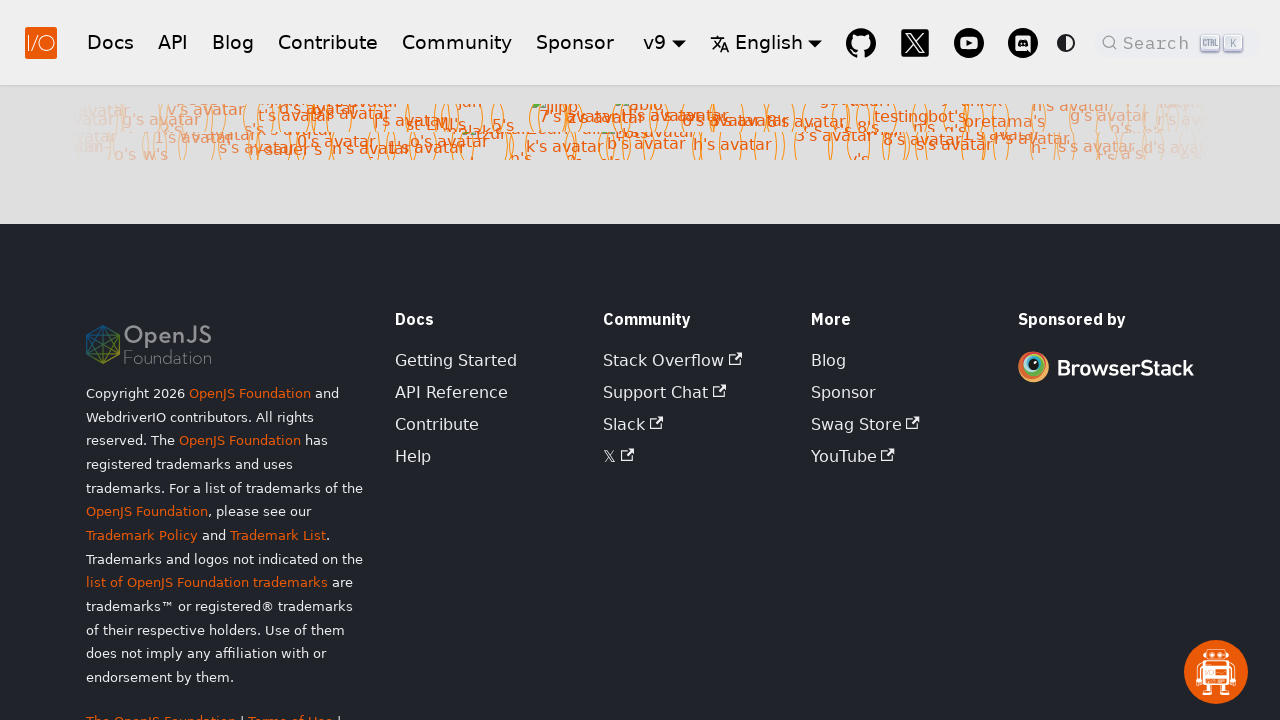

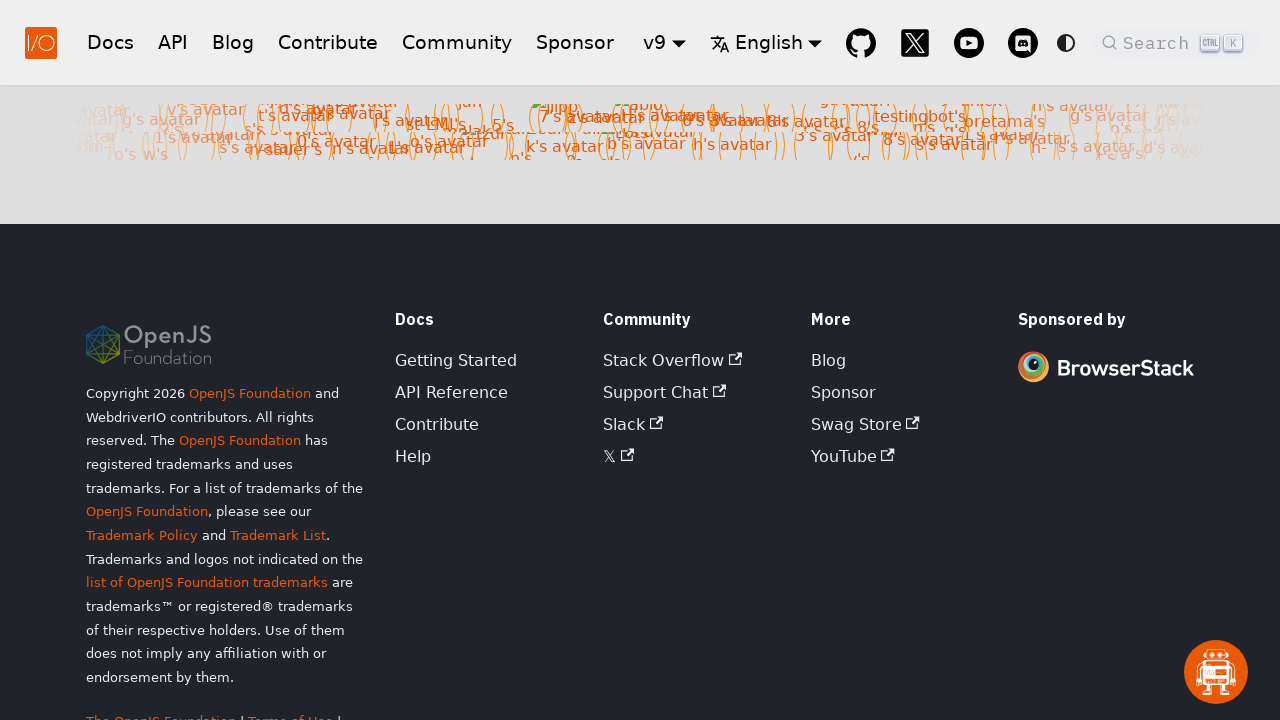